Tests various JavaScript alert types on a demo page including simple alerts, timed alerts, confirmation dialogs, and prompt dialogs with text input

Starting URL: https://demoqa.com/alerts

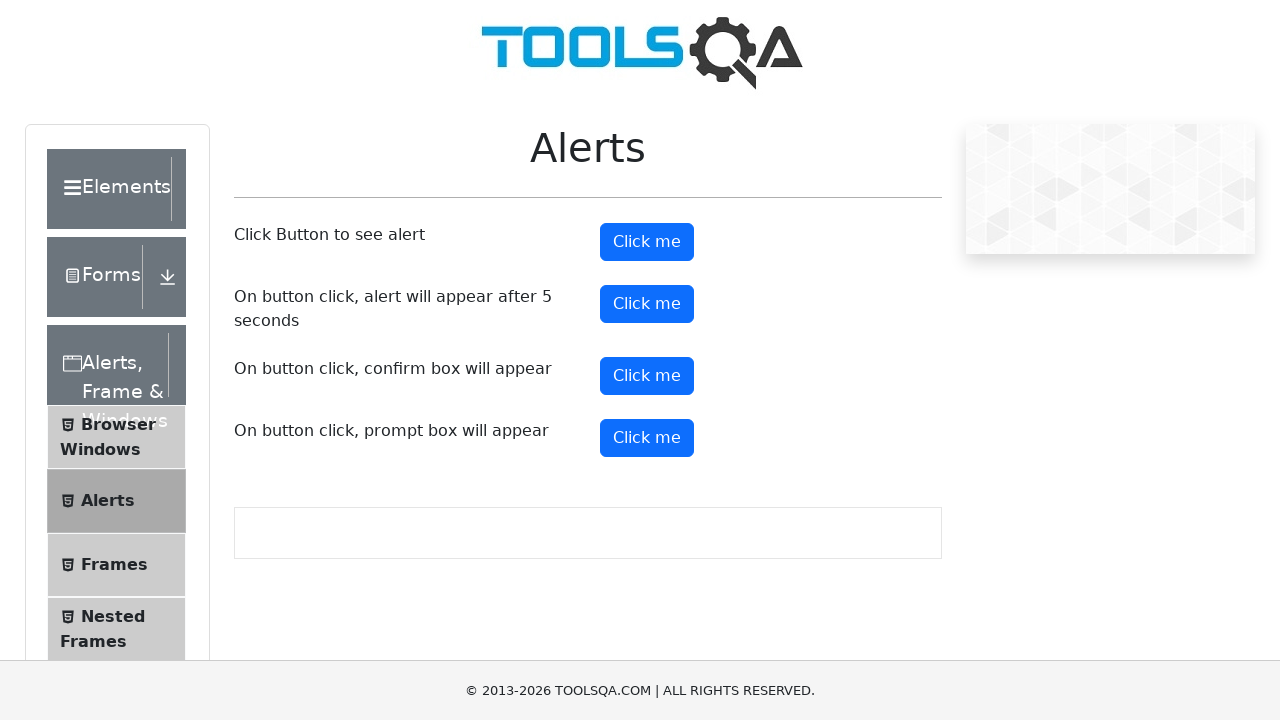

Clicked button to trigger simple alert at (647, 242) on #alertButton
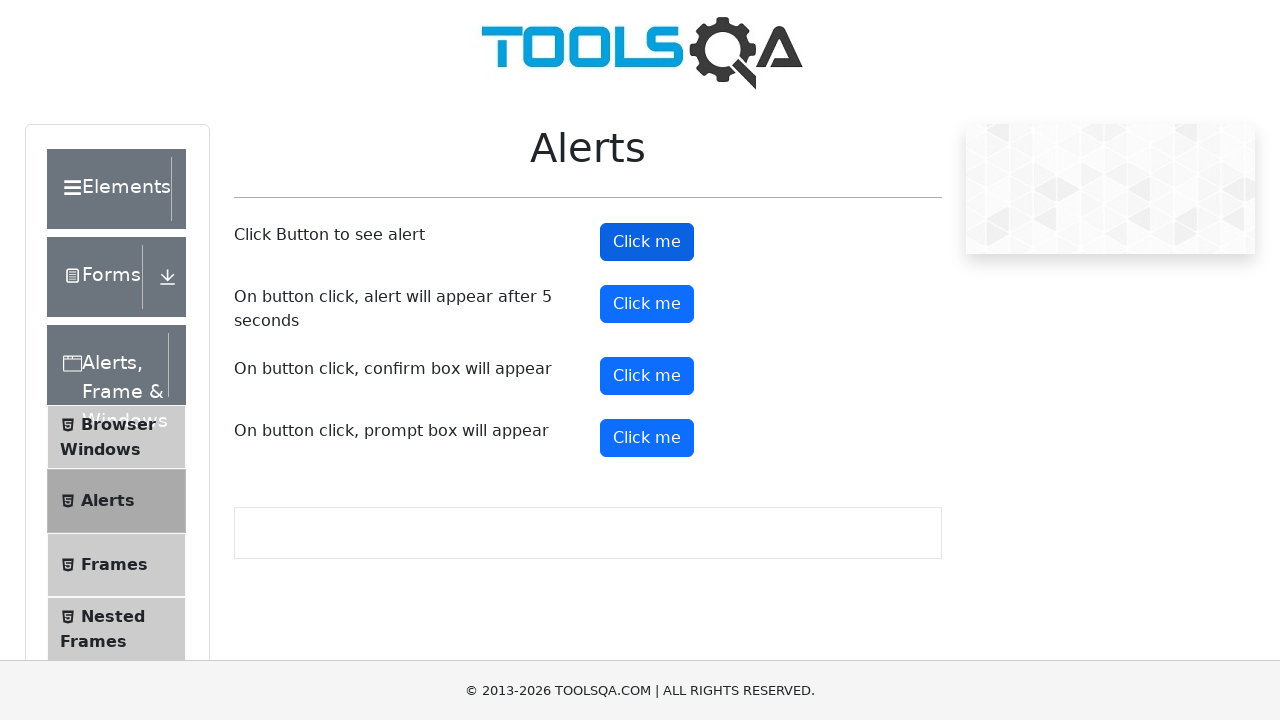

Waited for simple alert to be handled and dismissed
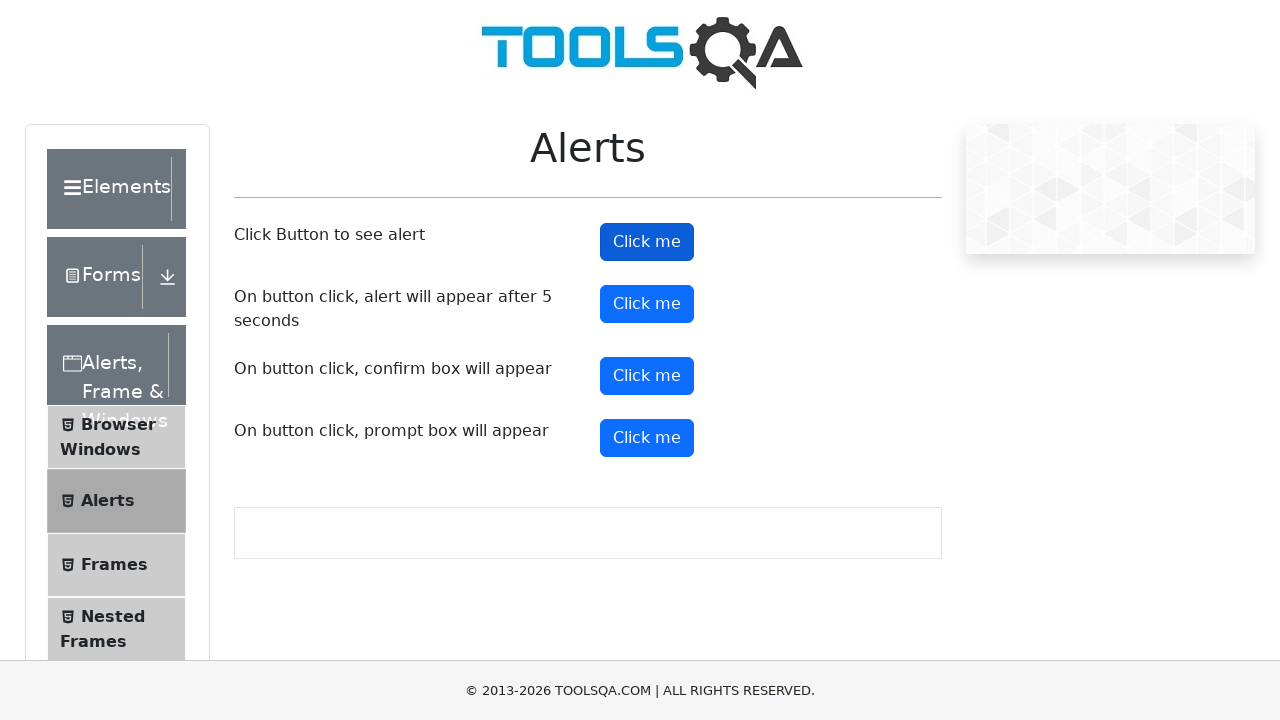

Clicked button to trigger timed alert at (647, 304) on #timerAlertButton
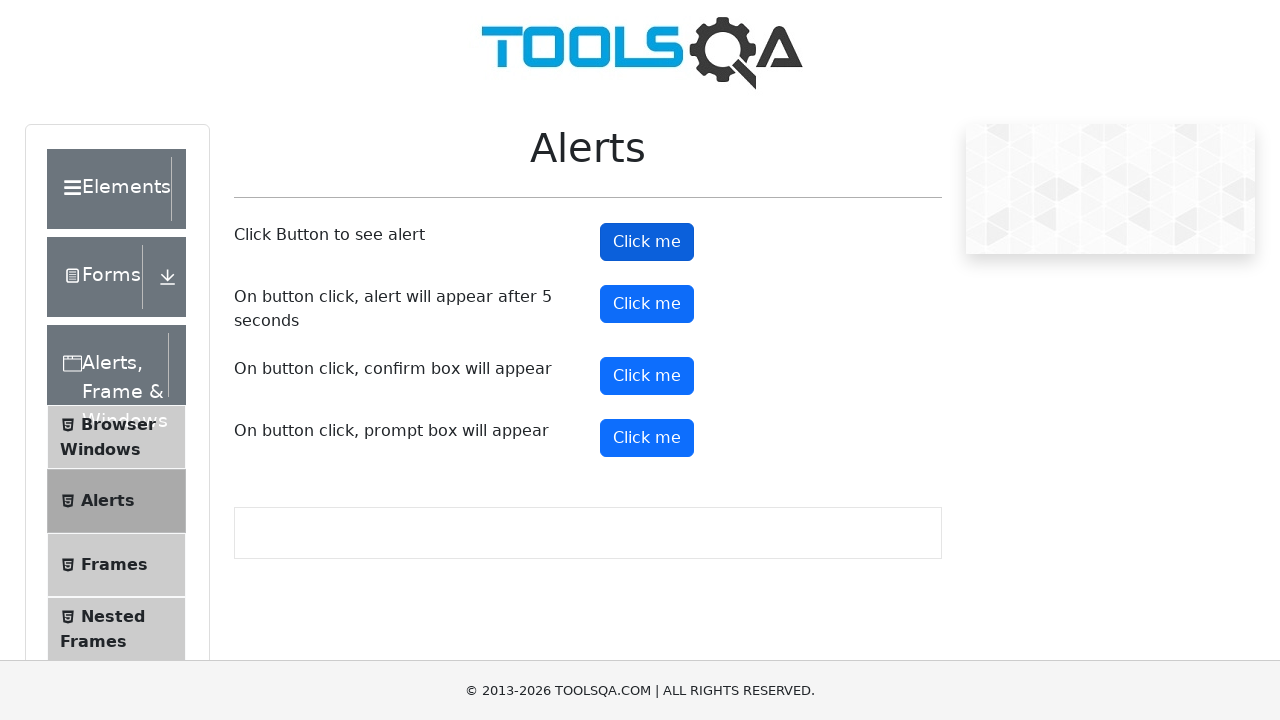

Waited 6 seconds for timed alert to appear and be handled
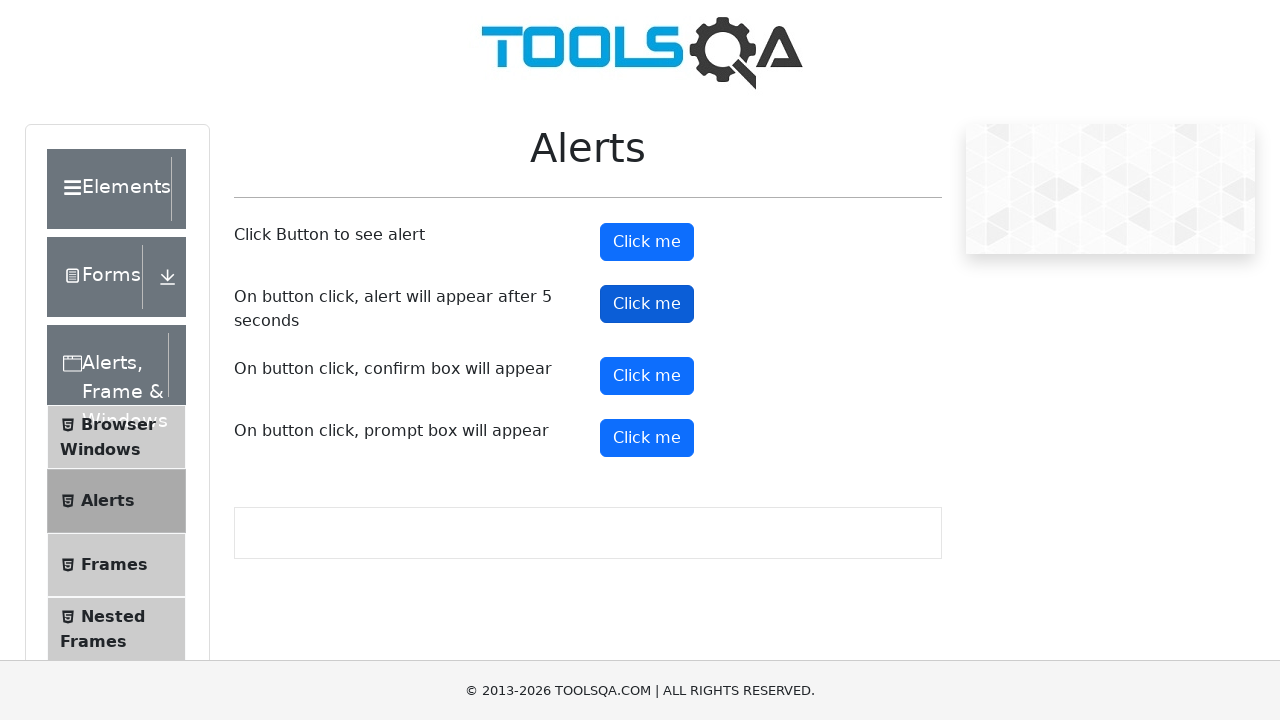

Clicked button to trigger confirmation dialog at (647, 376) on #confirmButton
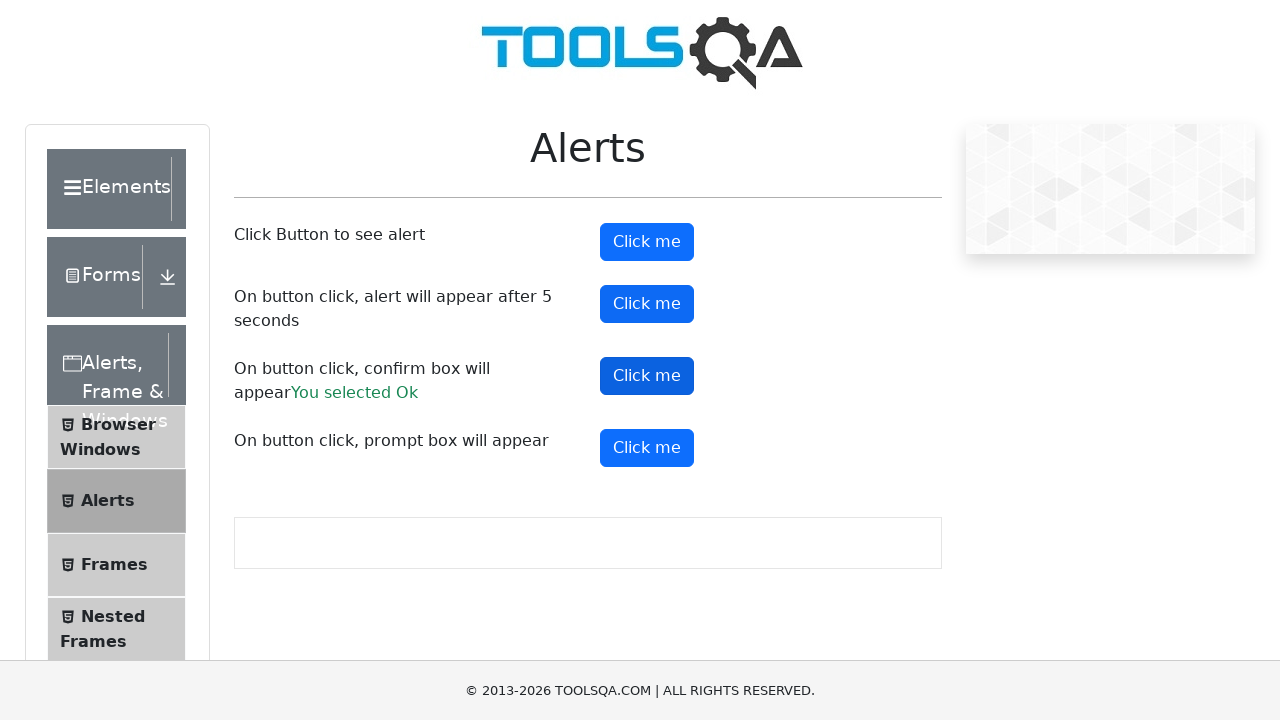

Waited for confirmation dialog to be handled and dismissed
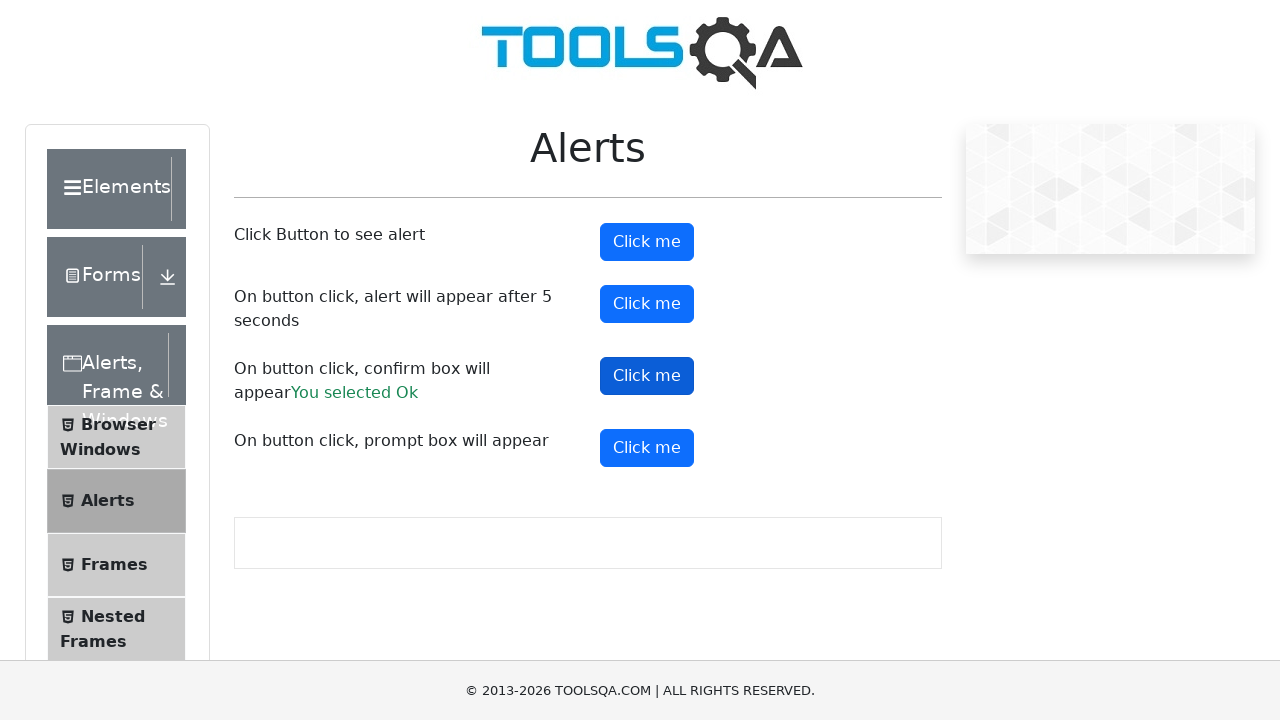

Clicked button to trigger prompt dialog at (647, 448) on #promtButton
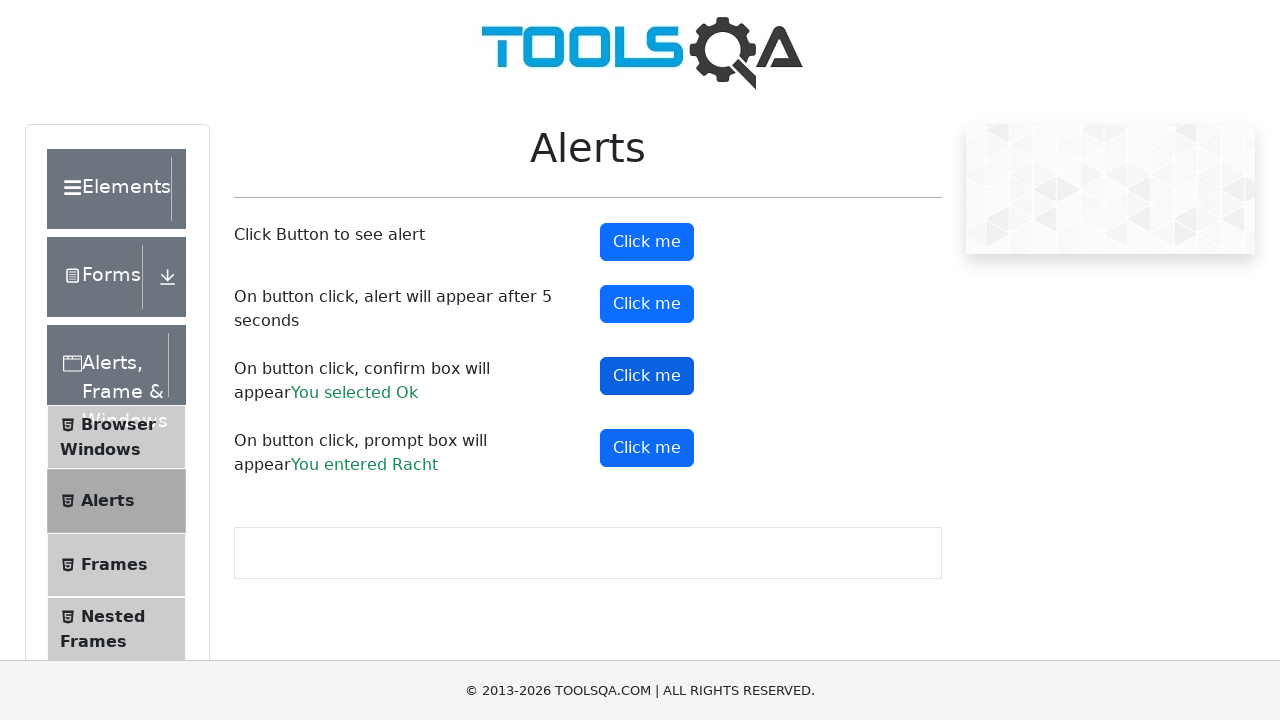

Waited for prompt dialog to be handled with text 'Racht' and dismissed
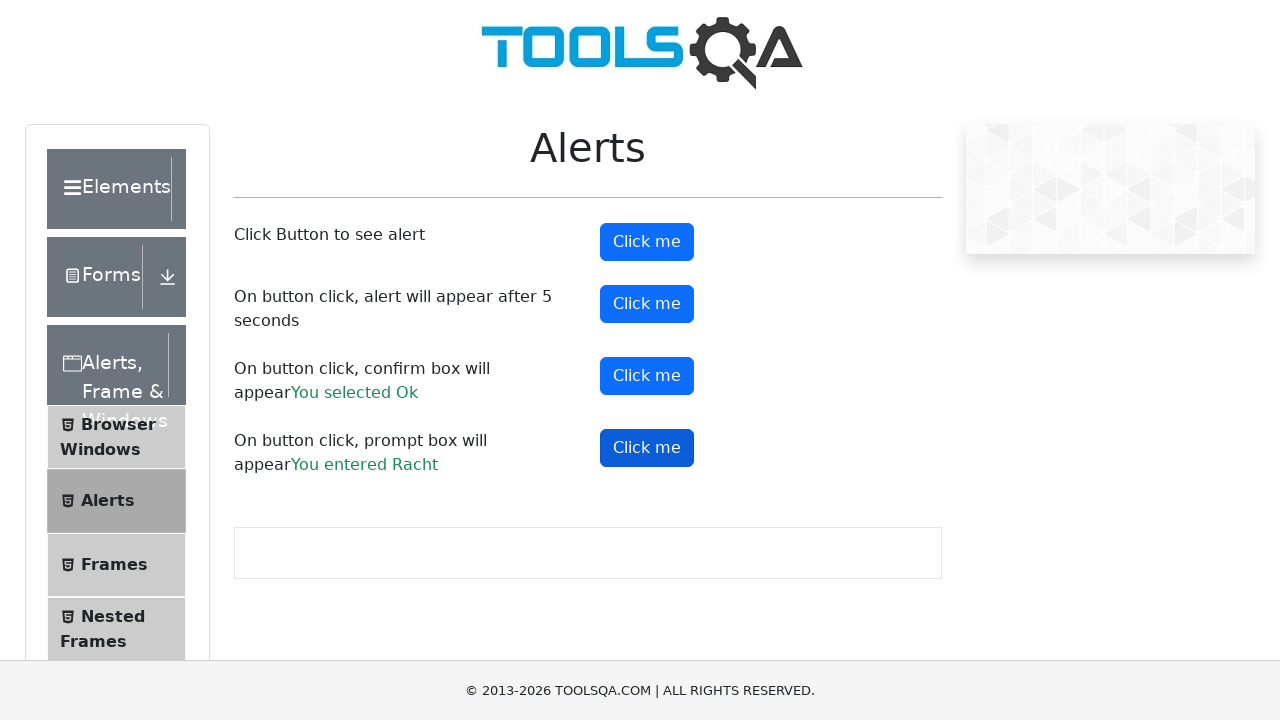

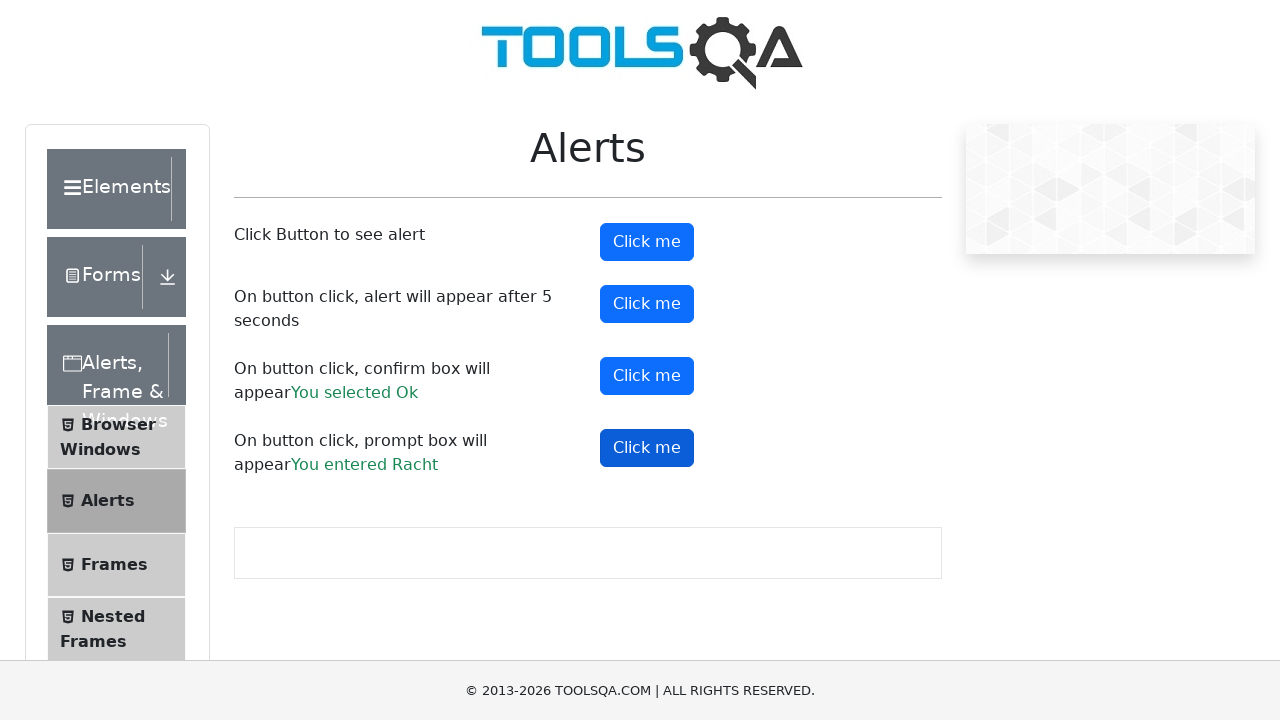